Tests dropdown/select functionality by selecting options by index and label, counting options, and interacting with dropdown elements on a practice automation website.

Starting URL: https://www.leafground.com/select.xhtml

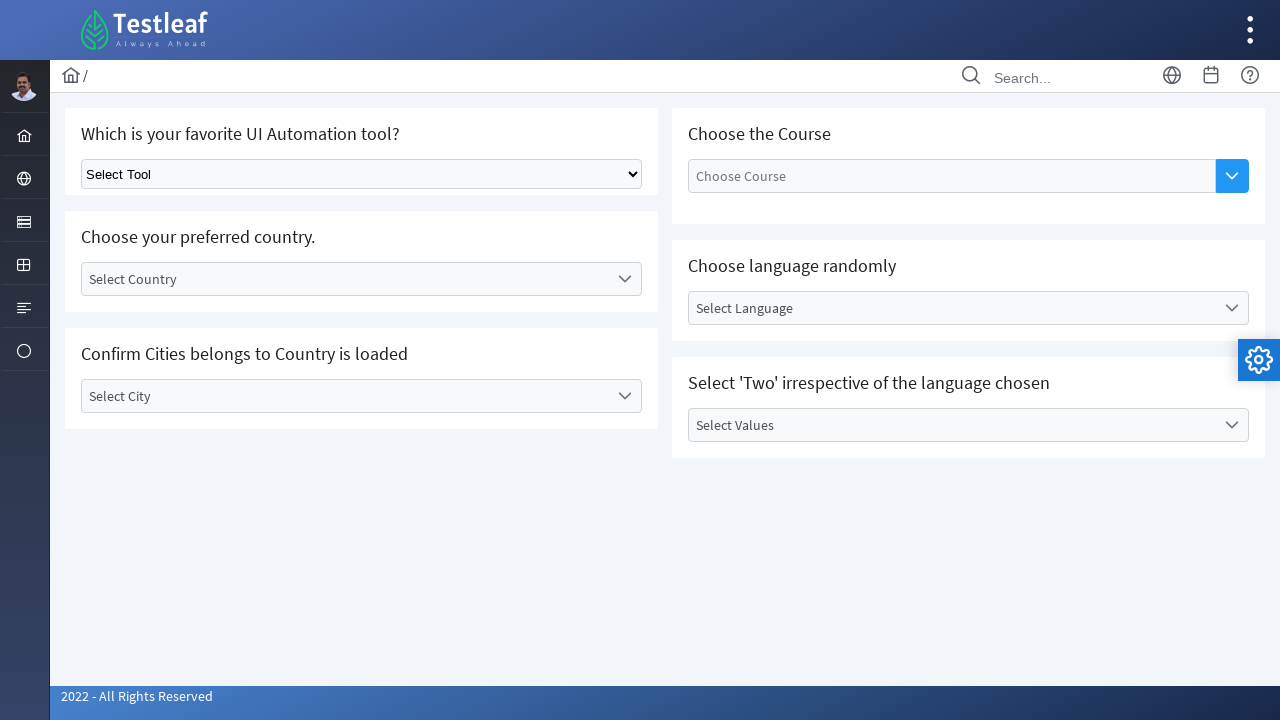

Selected first option by index (index 1) from dropdown on .ui-selectonemenu
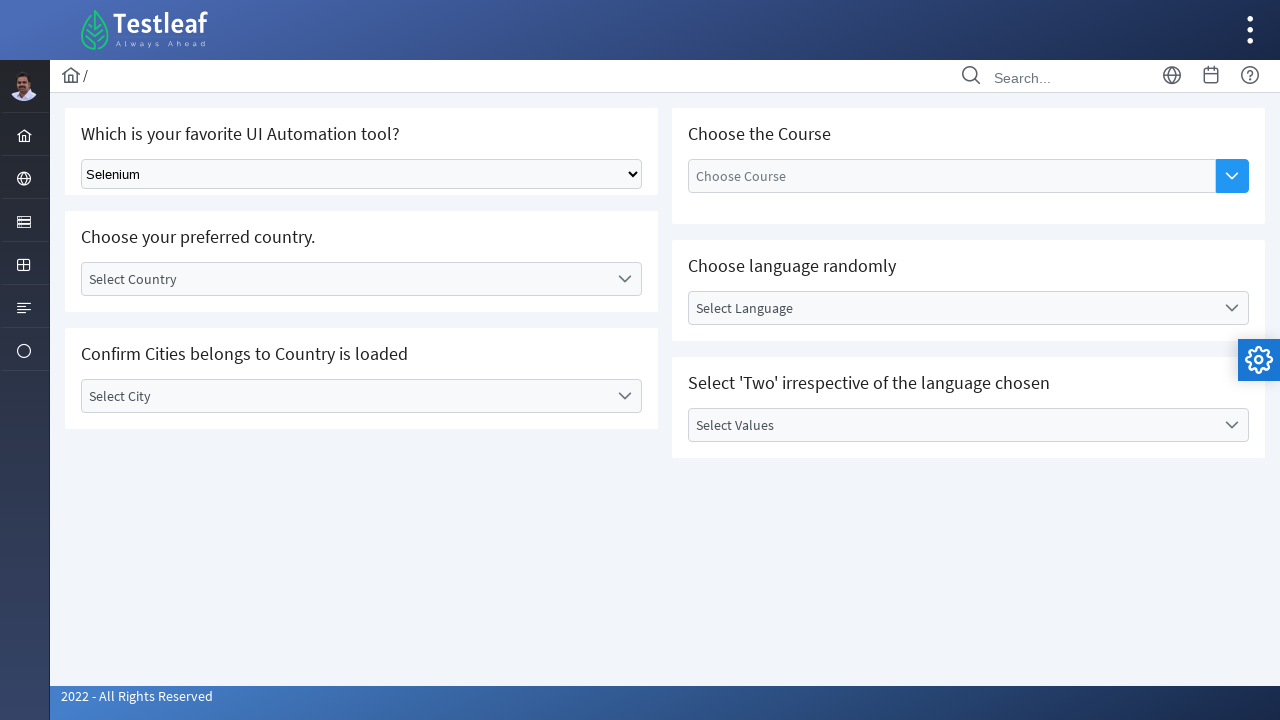

Waited 2 seconds for UI to update
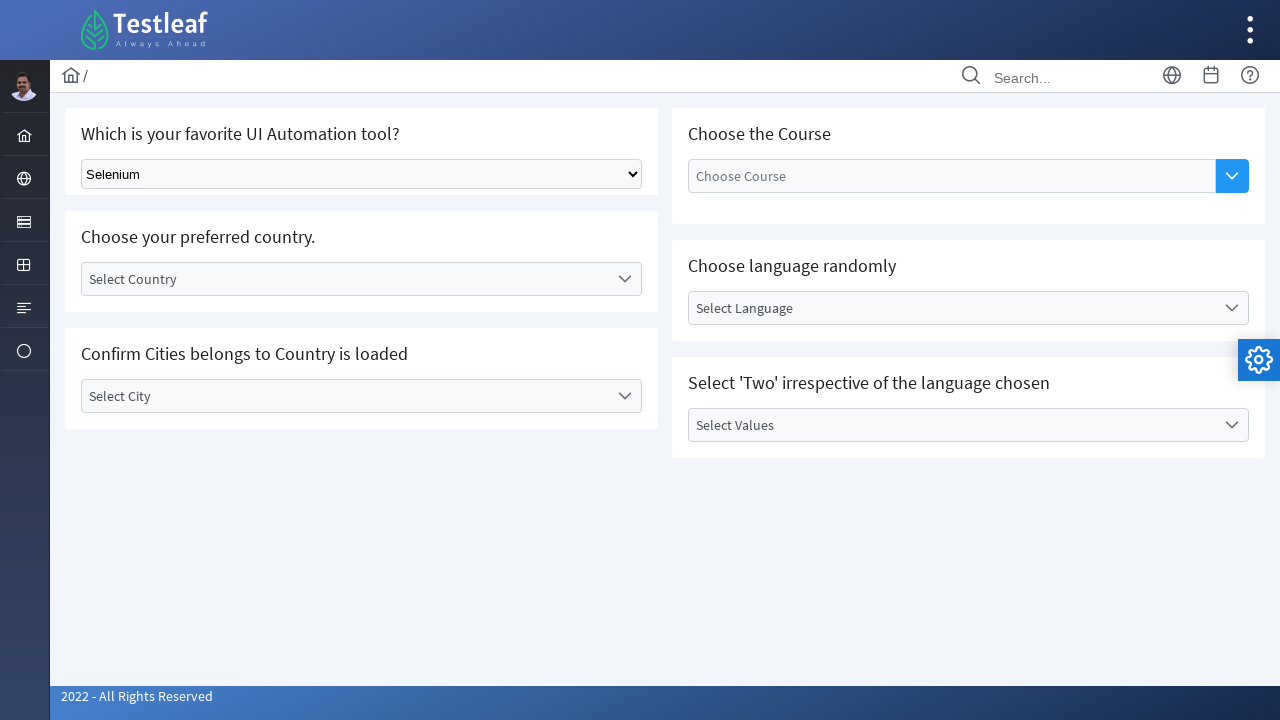

Selected 'Puppeteer' option by label from dropdown on .ui-selectonemenu
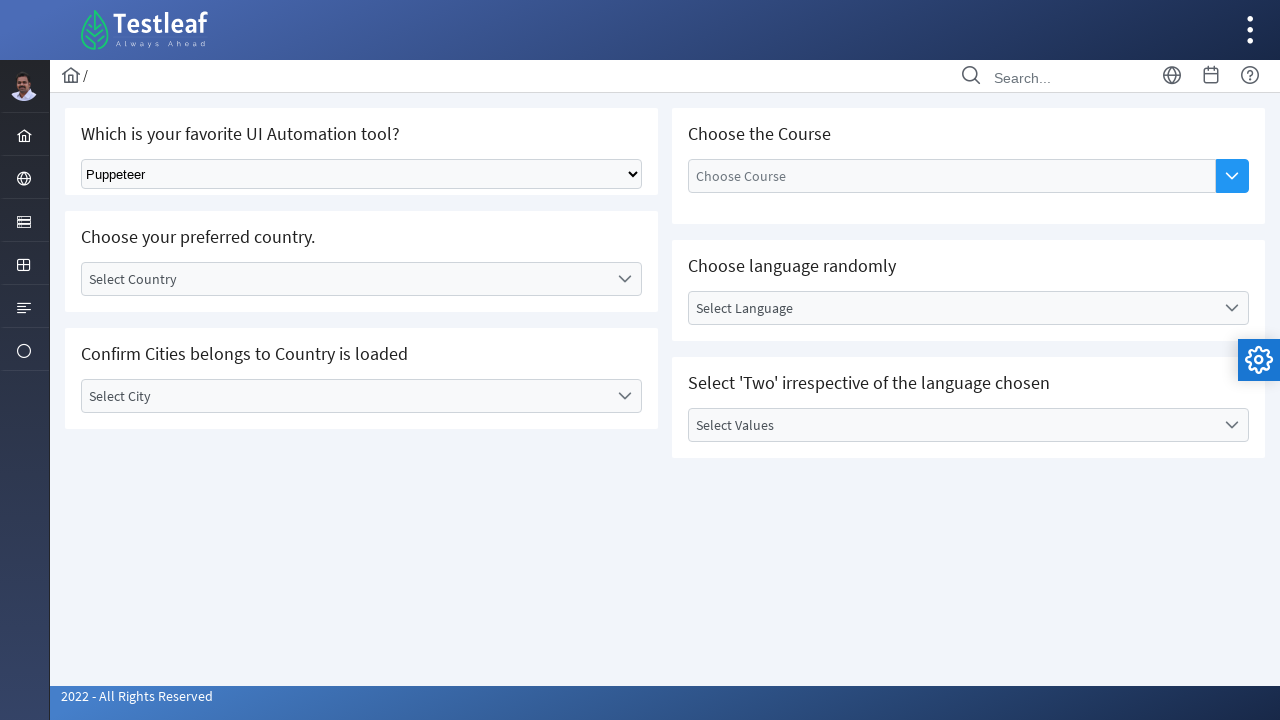

Located all dropdown options using XPath selector
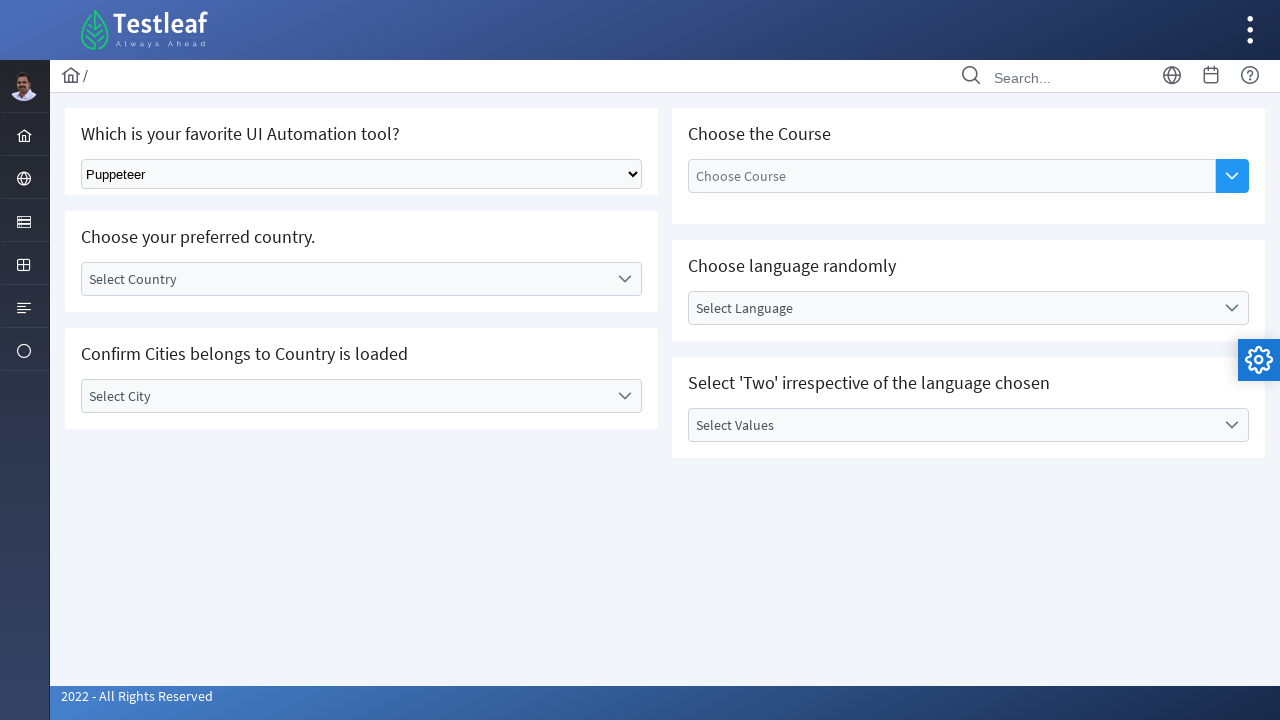

Counted 5 options in the dropdown
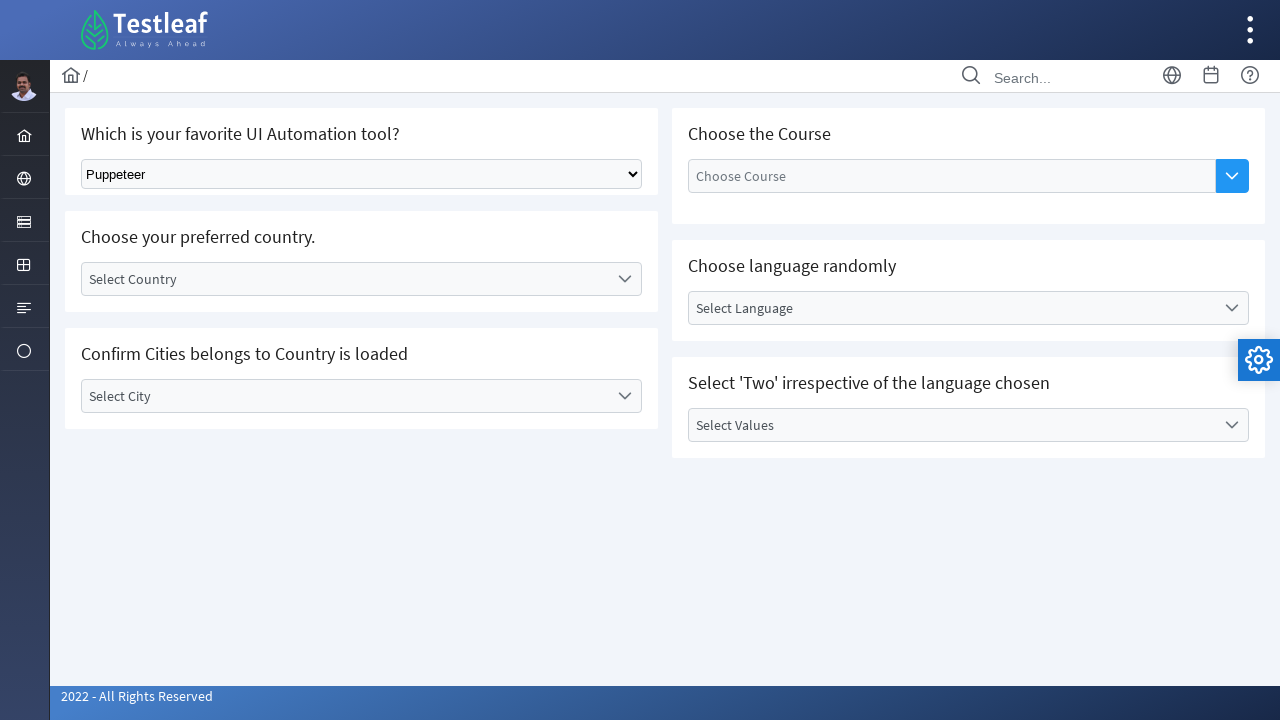

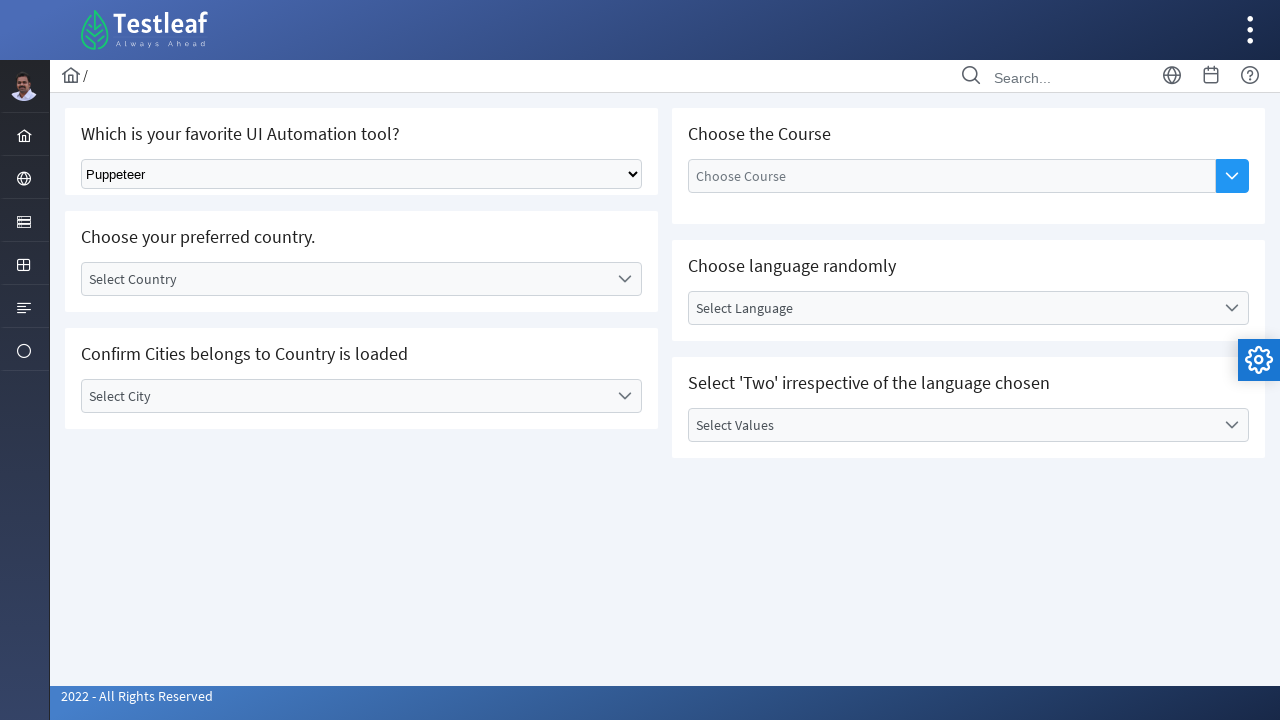